Tests JavaScript alert handling by clicking the alert button and accepting it

Starting URL: https://the-internet.herokuapp.com/javascript_alerts

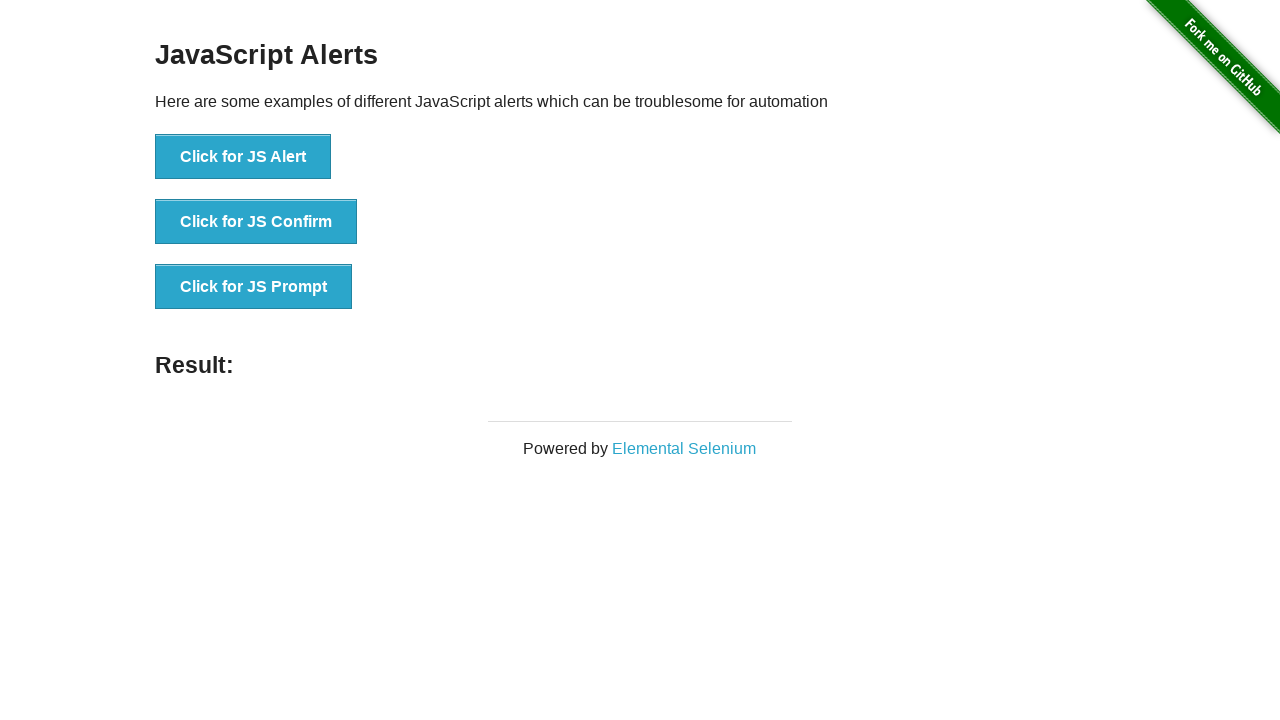

Clicked button to trigger JavaScript alert at (243, 157) on xpath=//button[@onclick = 'jsAlert()']
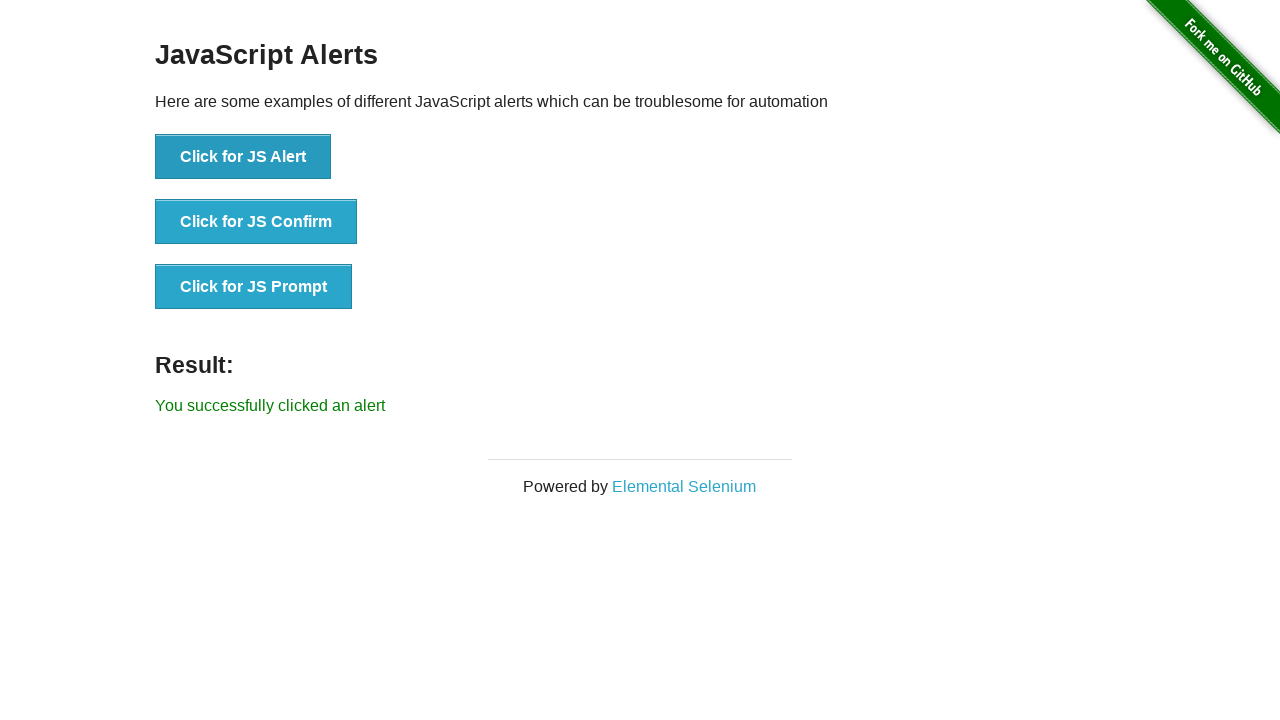

Set up dialog handler to accept alert
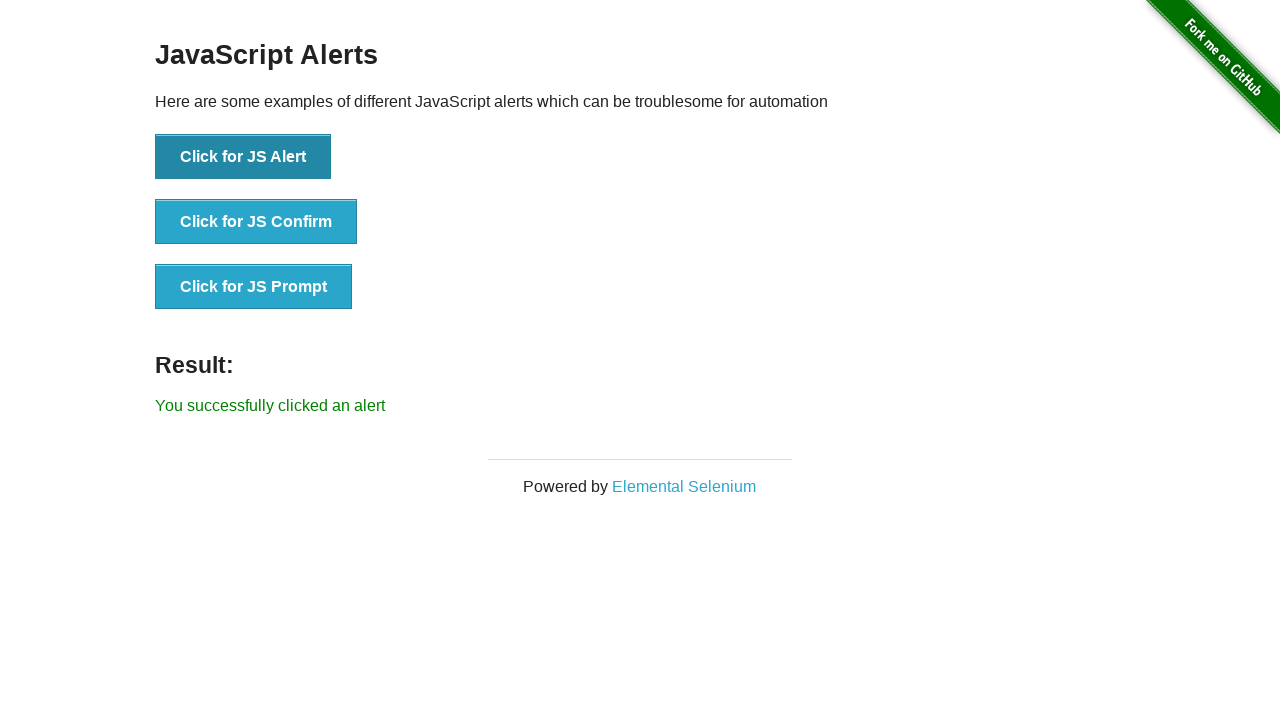

Result text element loaded after alert acceptance
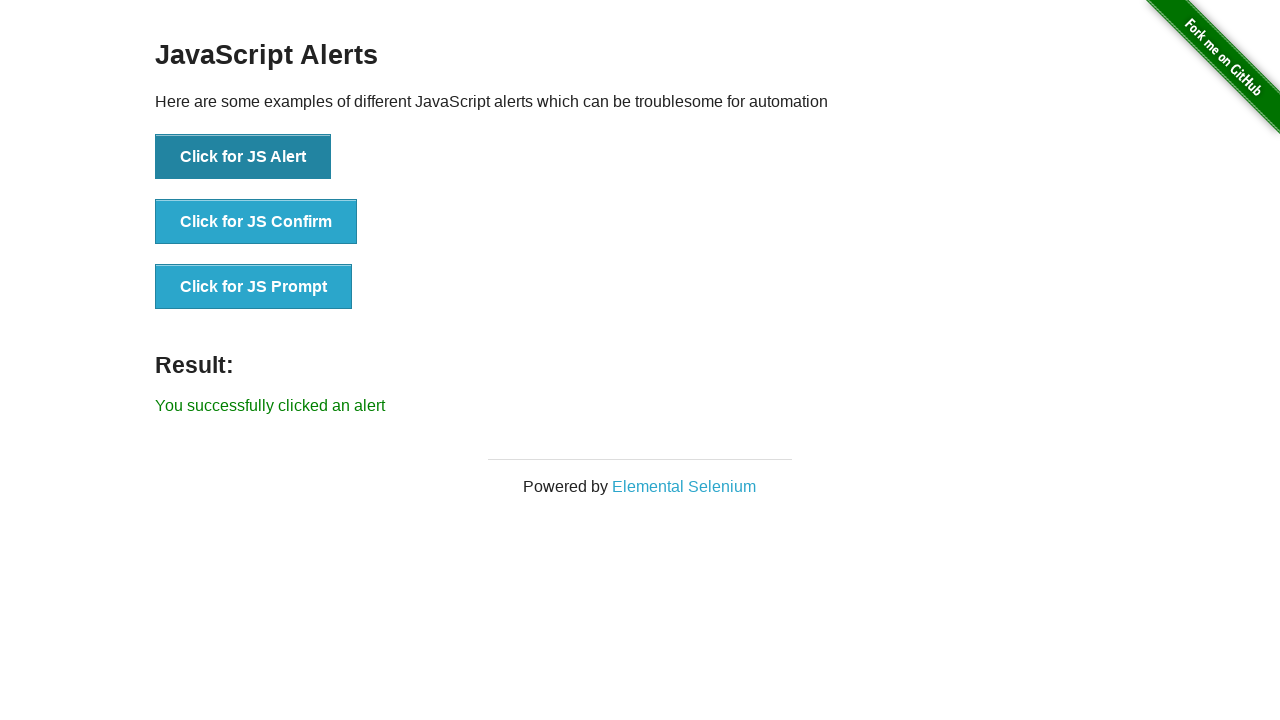

Verified result text: 'You successfully clicked an alert'
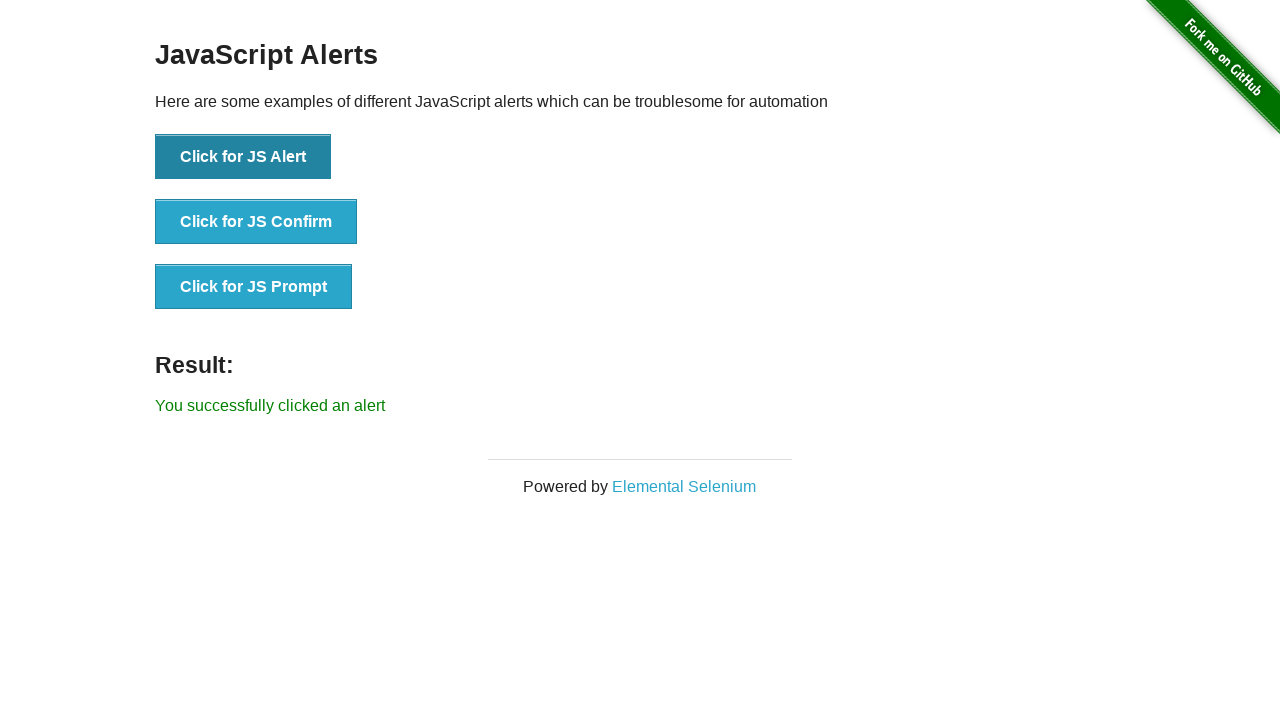

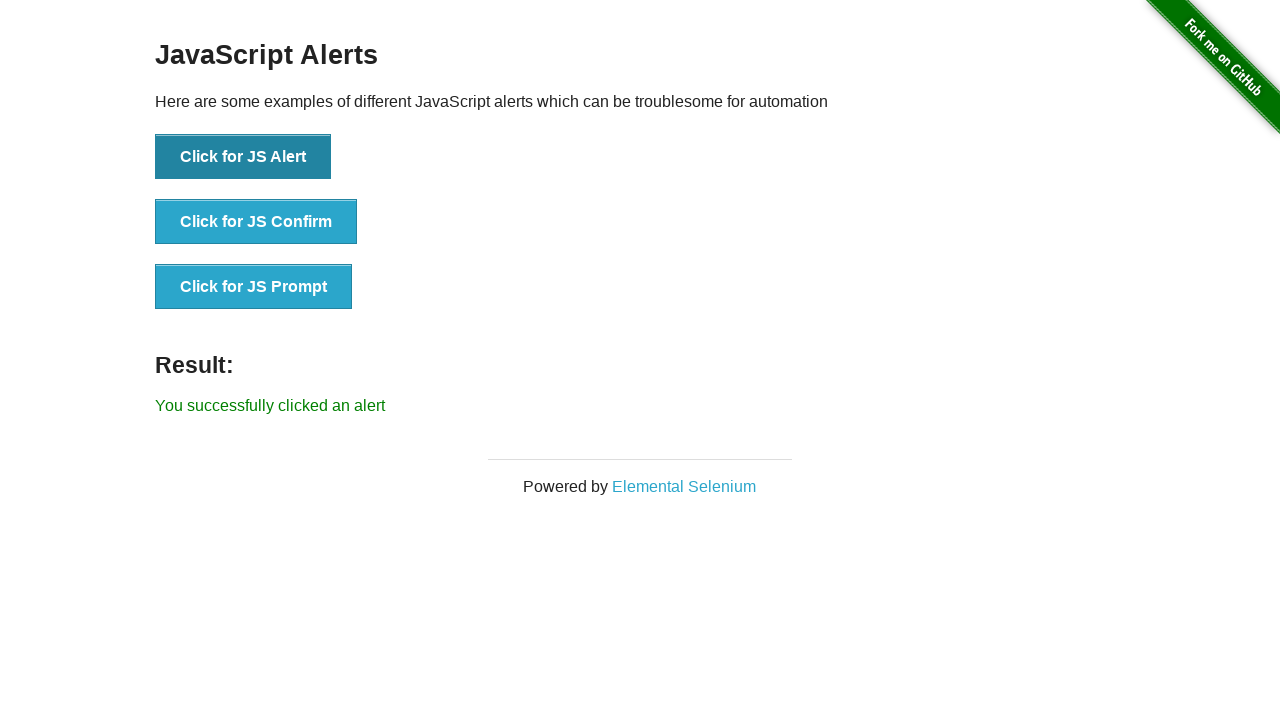